Tests that clicking on the handbook link navigates to the correct page and displays the correct title containing "The TypeScript Handbook"

Starting URL: https://www.typescriptlang.org

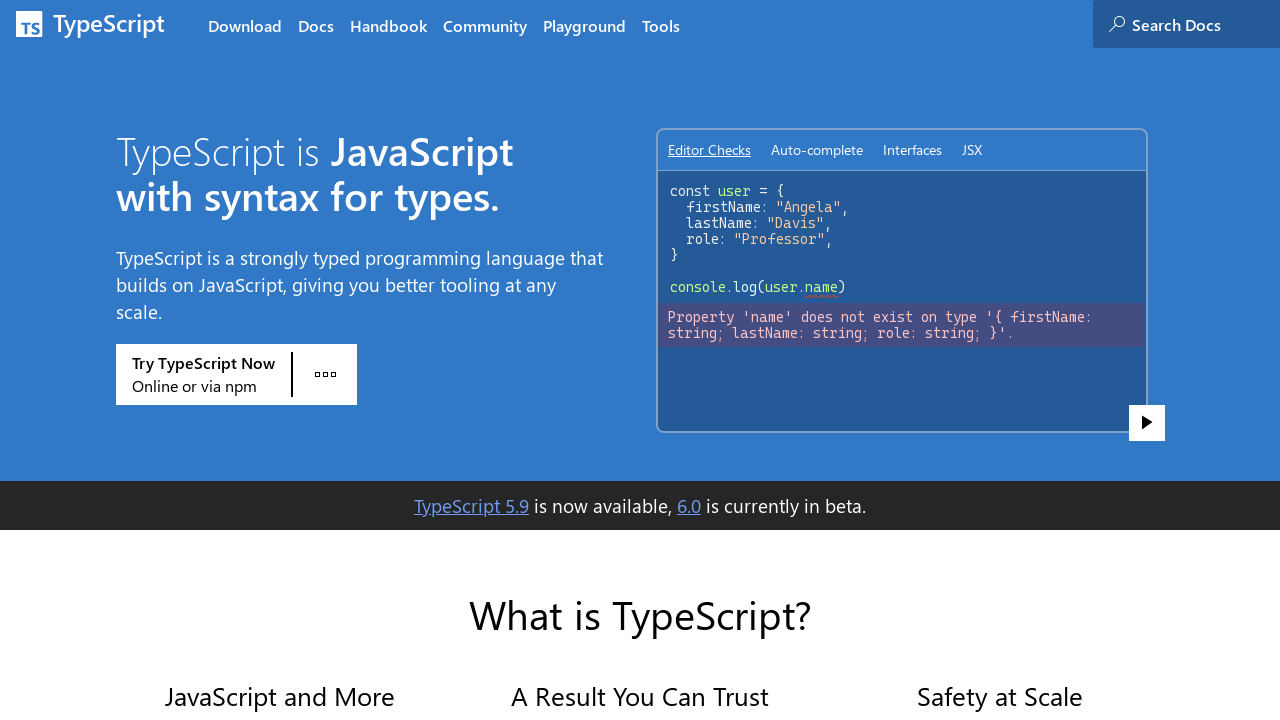

Clicked on the handbook link in navigation at (388, 24) on nav a[href="/docs/handbook/intro.html"]
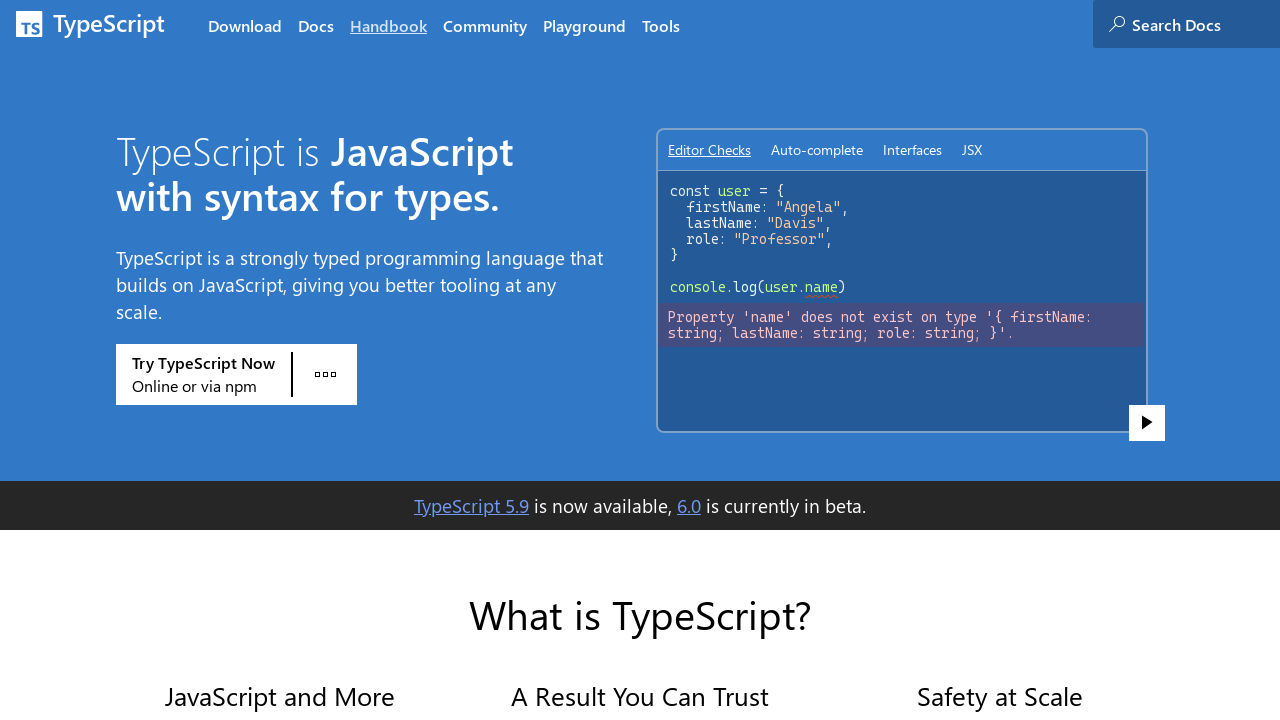

Navigated to handbook page and URL confirmed
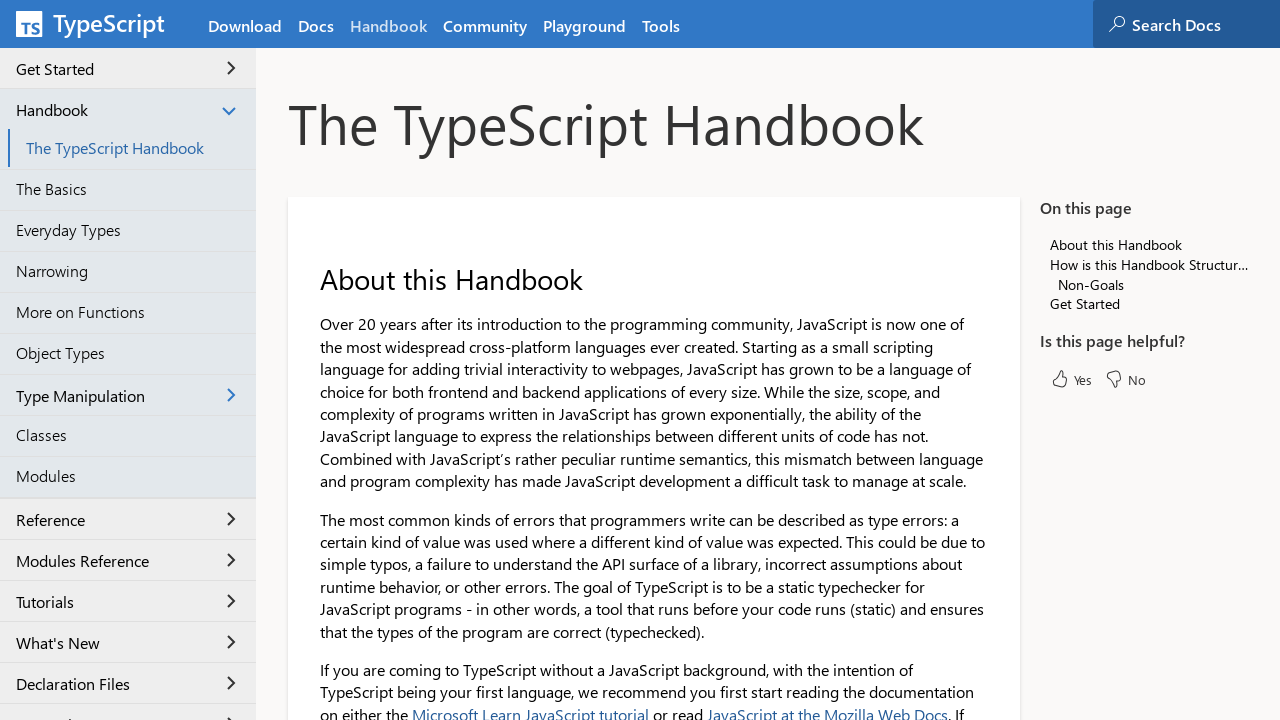

Verified page title contains 'The TypeScript Handbook'
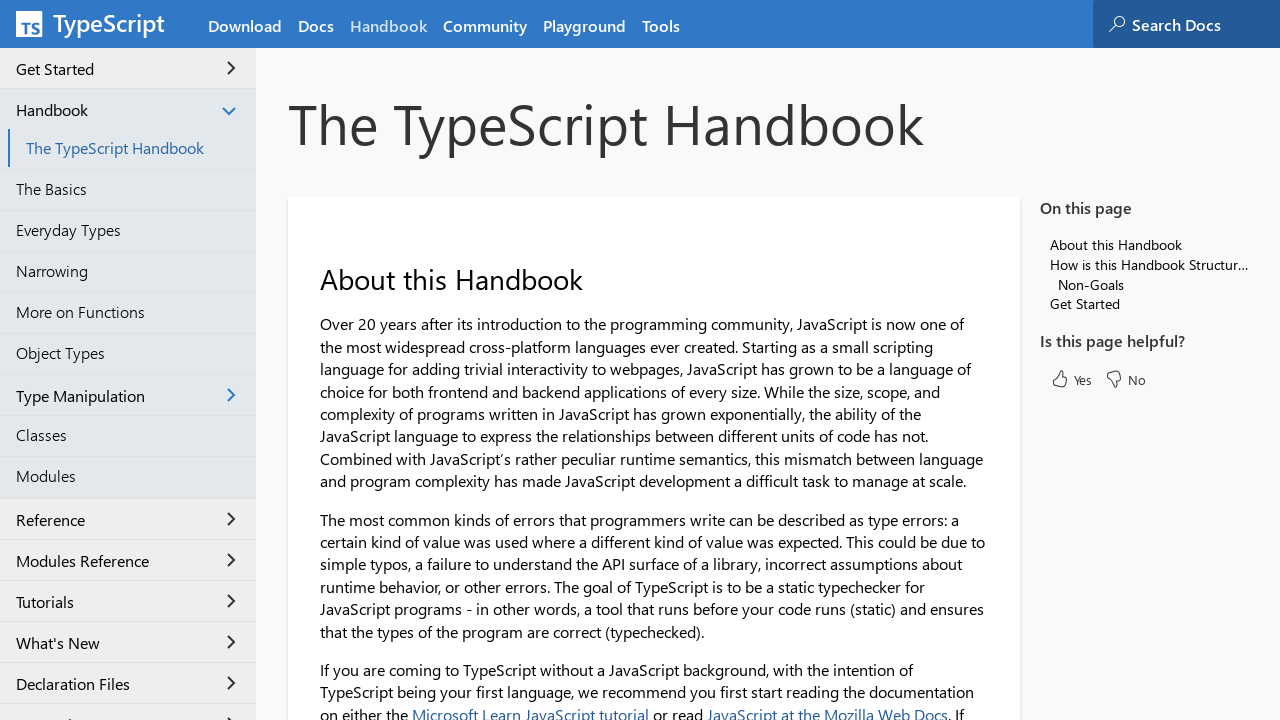

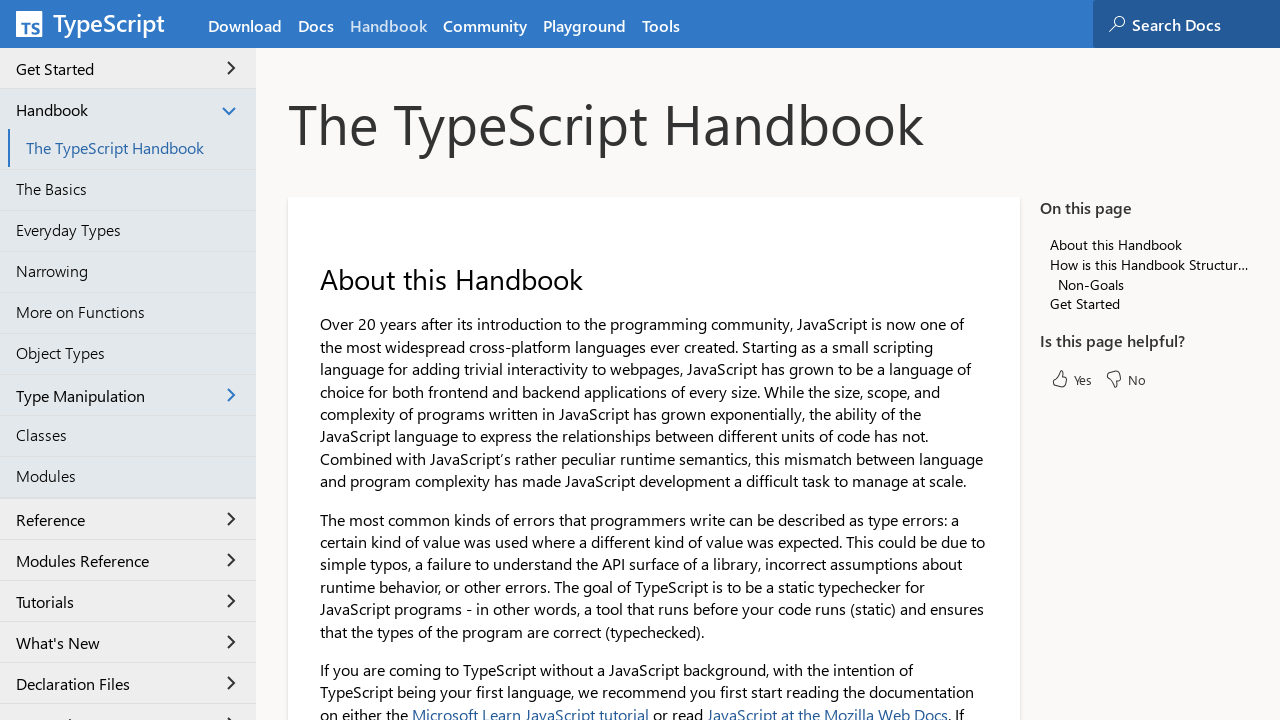